Tests tab content switching functionality by clicking on different tabs (What, Origin, Use) and verifying their content is displayed correctly

Starting URL: https://demoqa.com/tabs

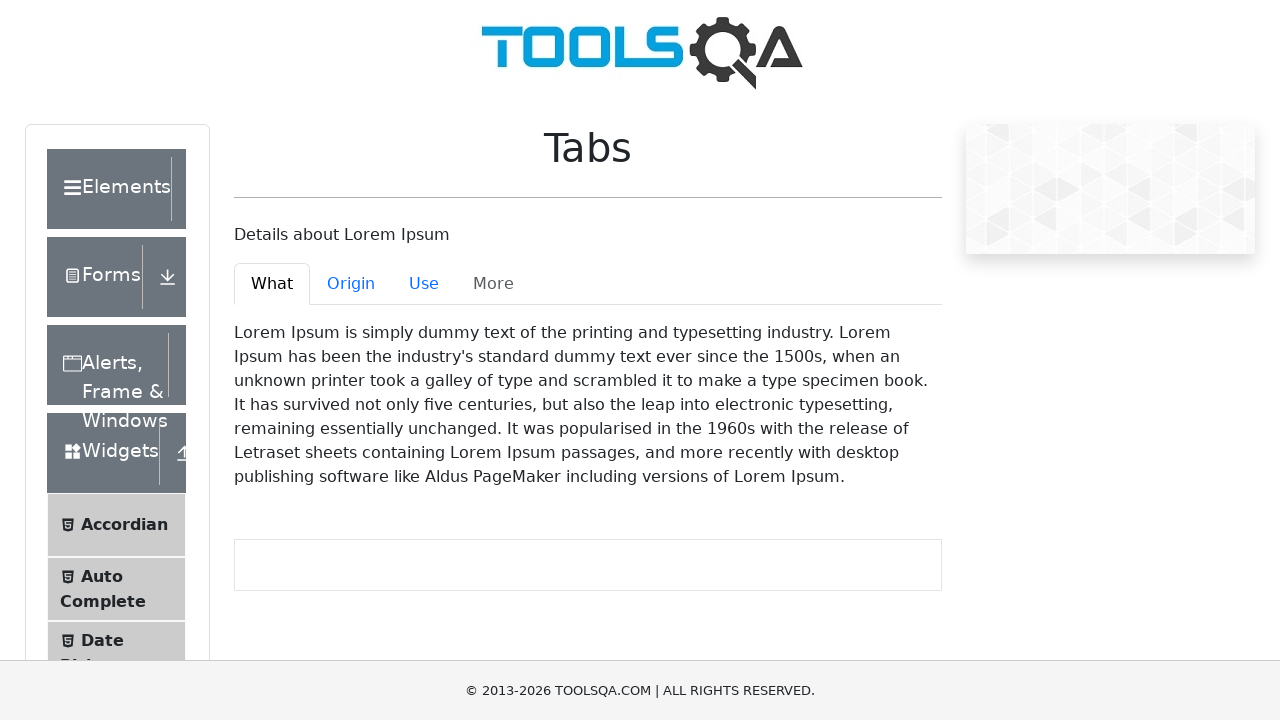

Clicked 'What' tab at (272, 284) on #demo-tab-what
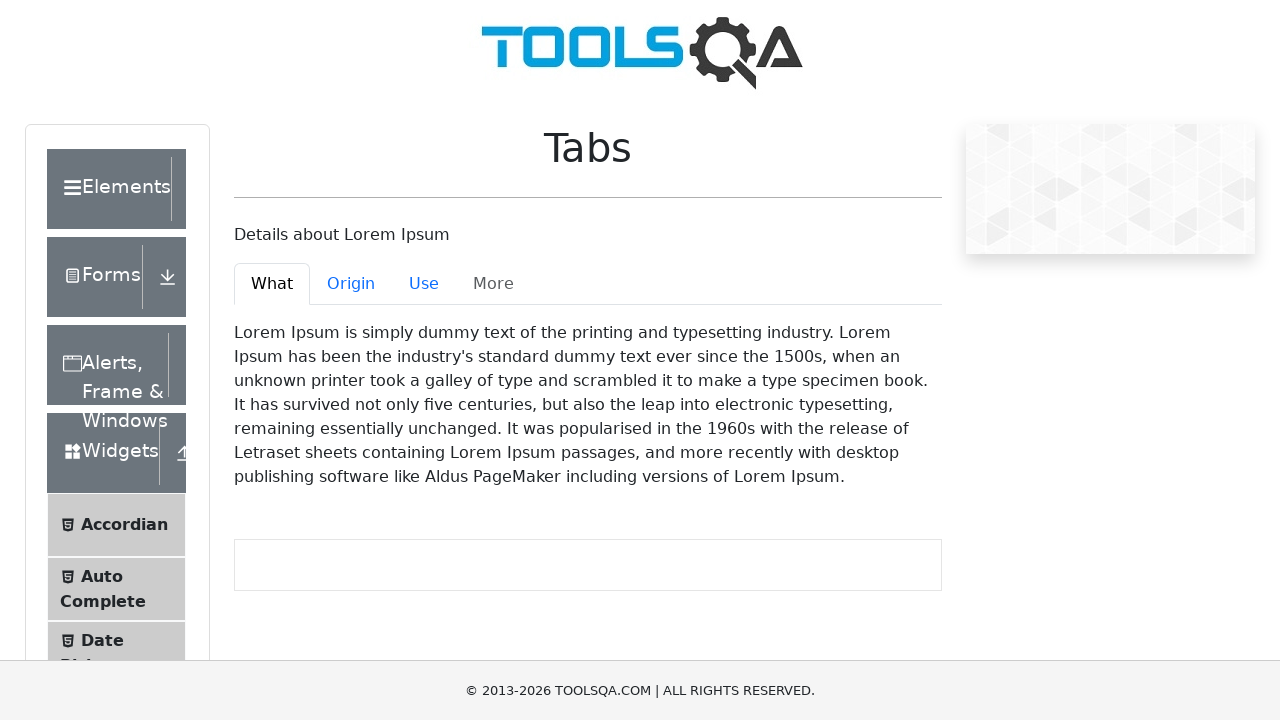

What tab content panel became active
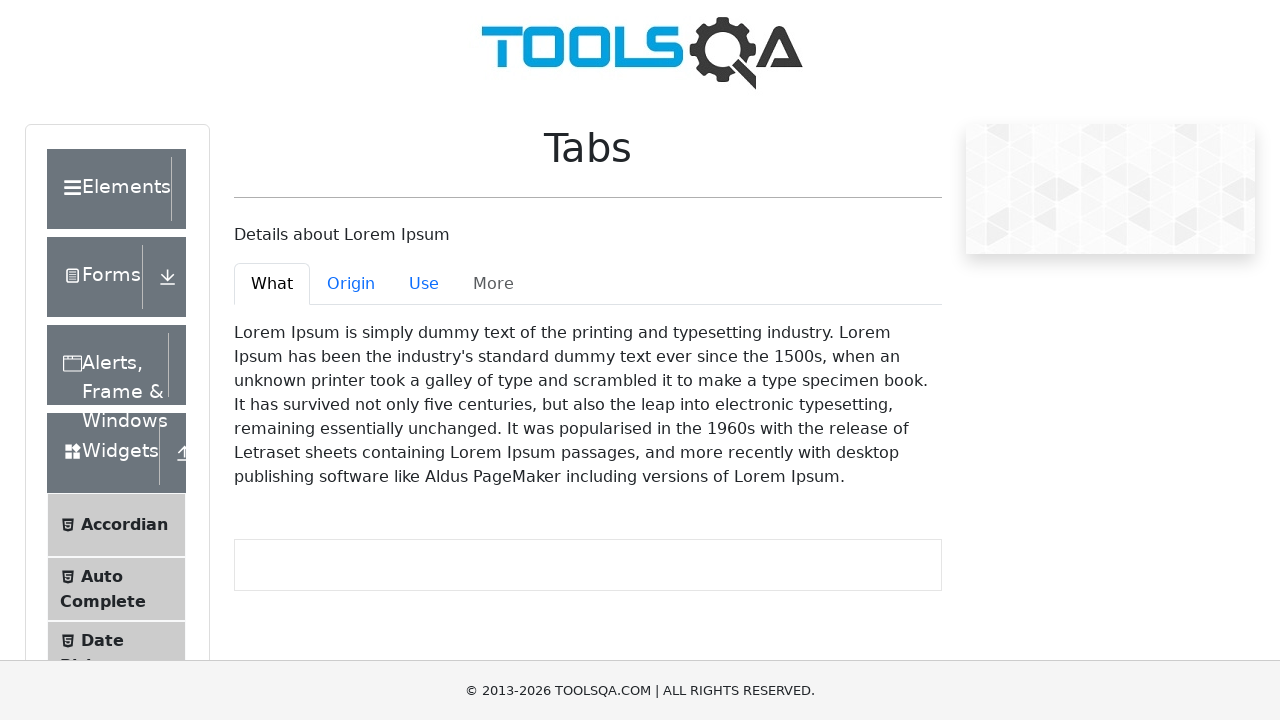

Retrieved text content from What tab
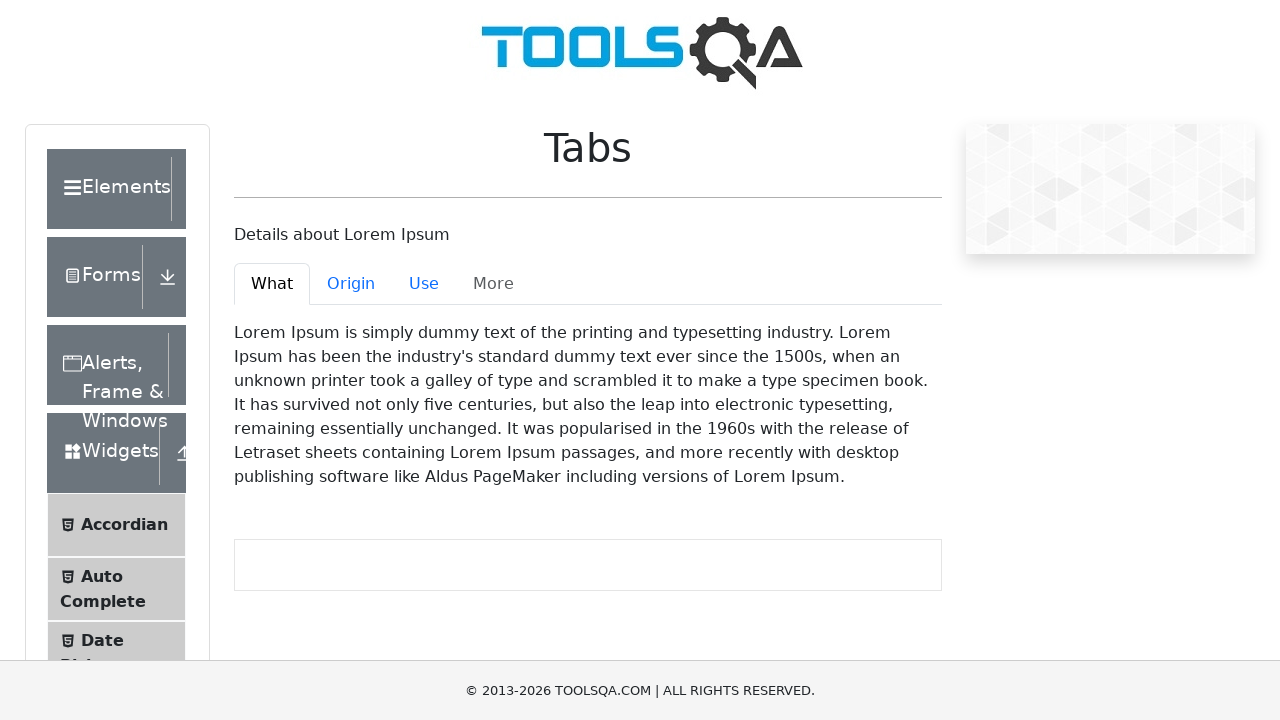

Verified What tab contains expected content 'Lorem Ipsum is simply dummy'
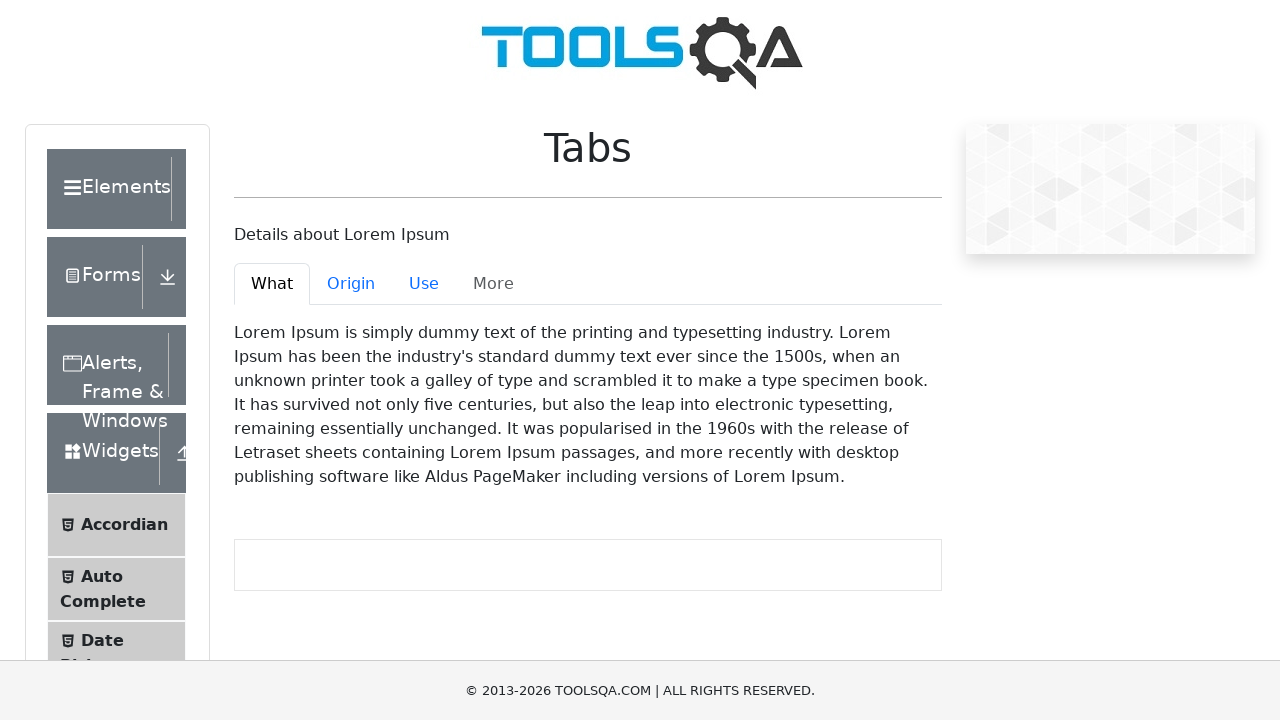

Clicked 'Origin' tab at (351, 284) on #demo-tab-origin
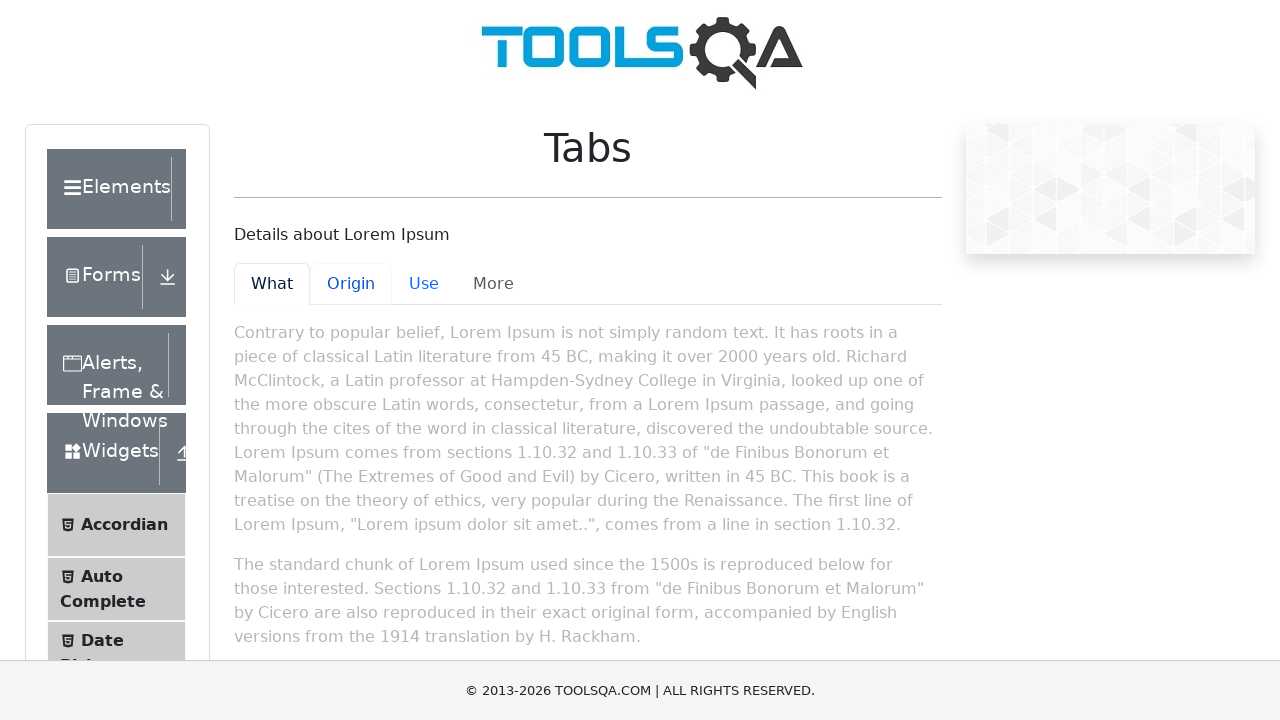

Origin tab content panel became active
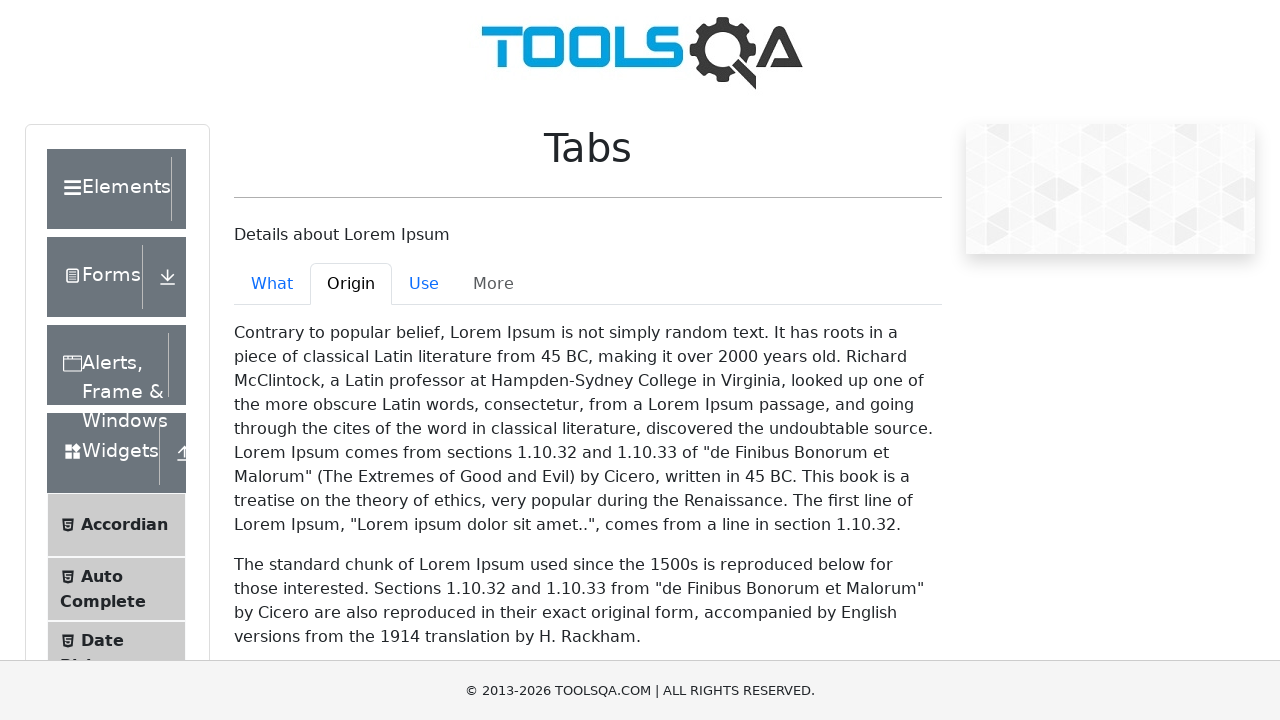

Retrieved text content from Origin tab
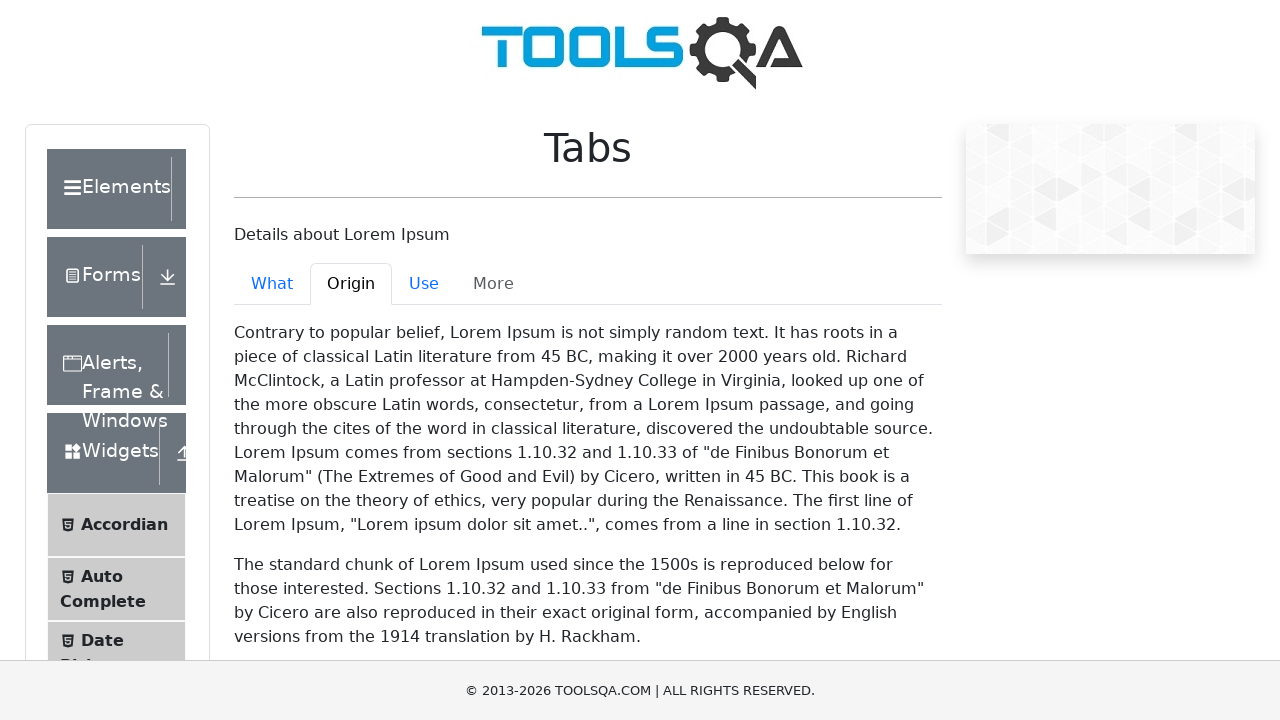

Verified Origin tab contains expected content 'Contrary to popular belief, Lorem Ipsum is not simply random text'
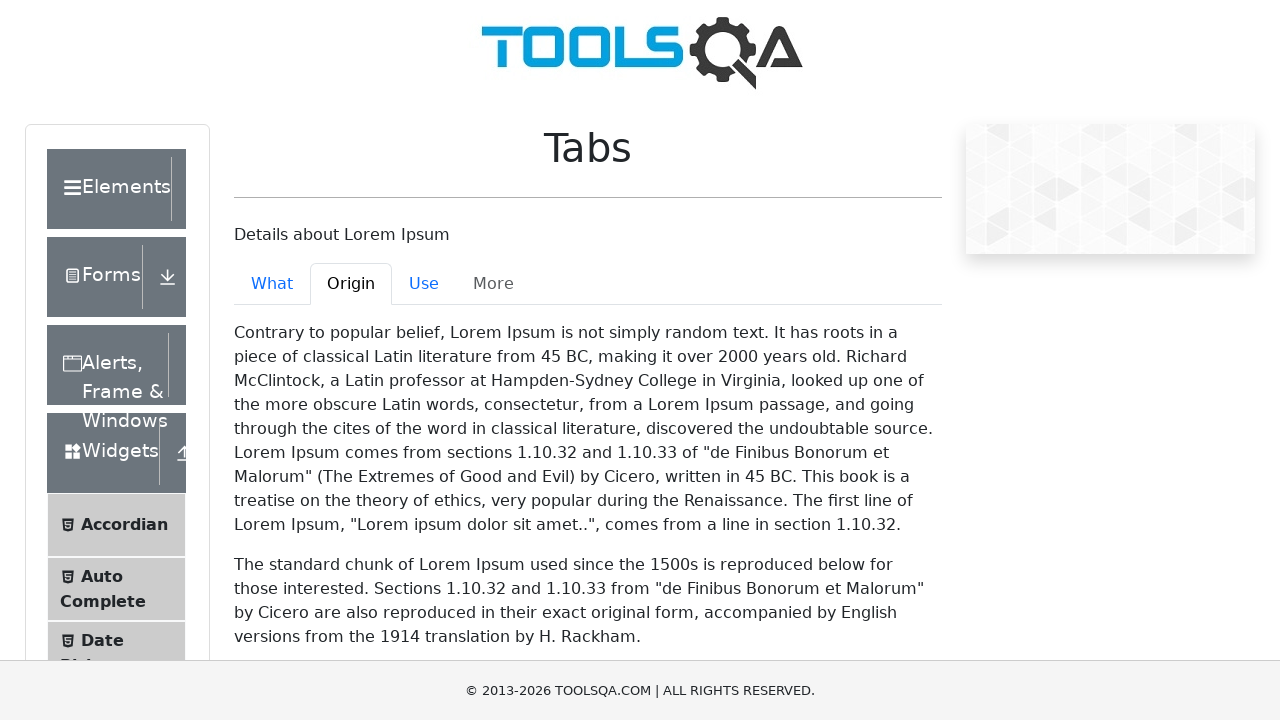

Clicked 'Use' tab at (424, 284) on #demo-tab-use
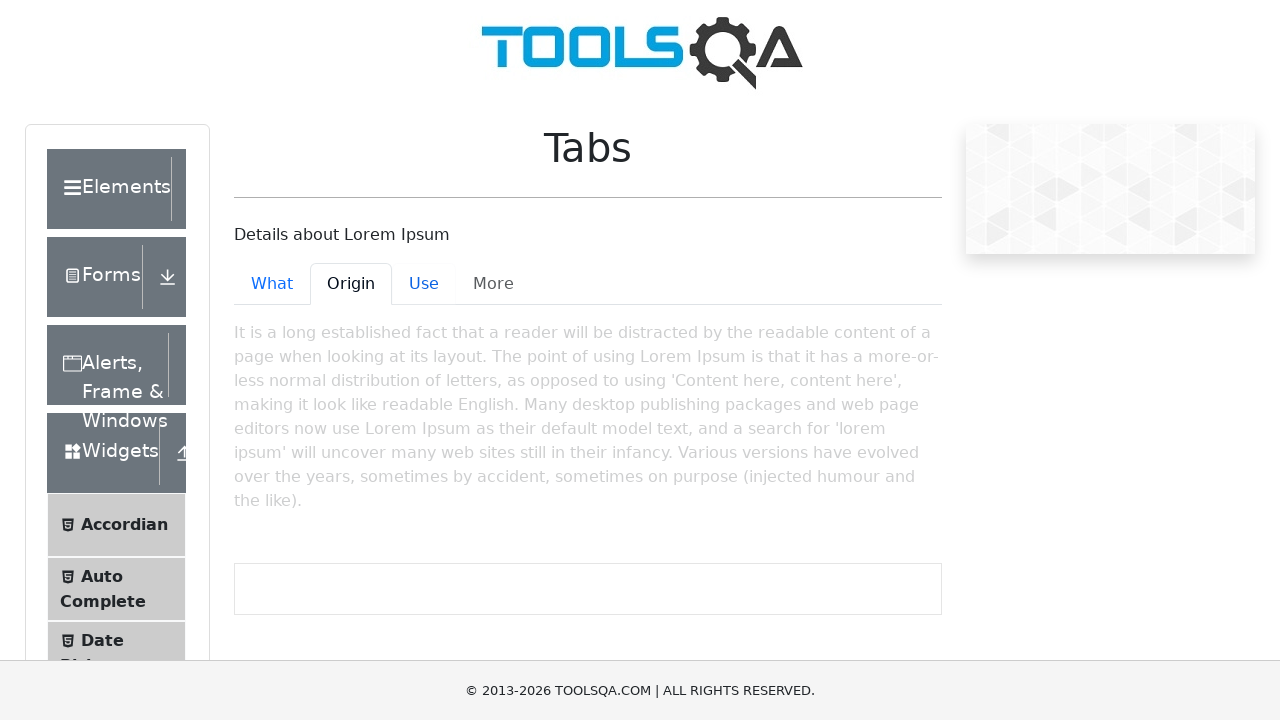

Use tab content panel became active
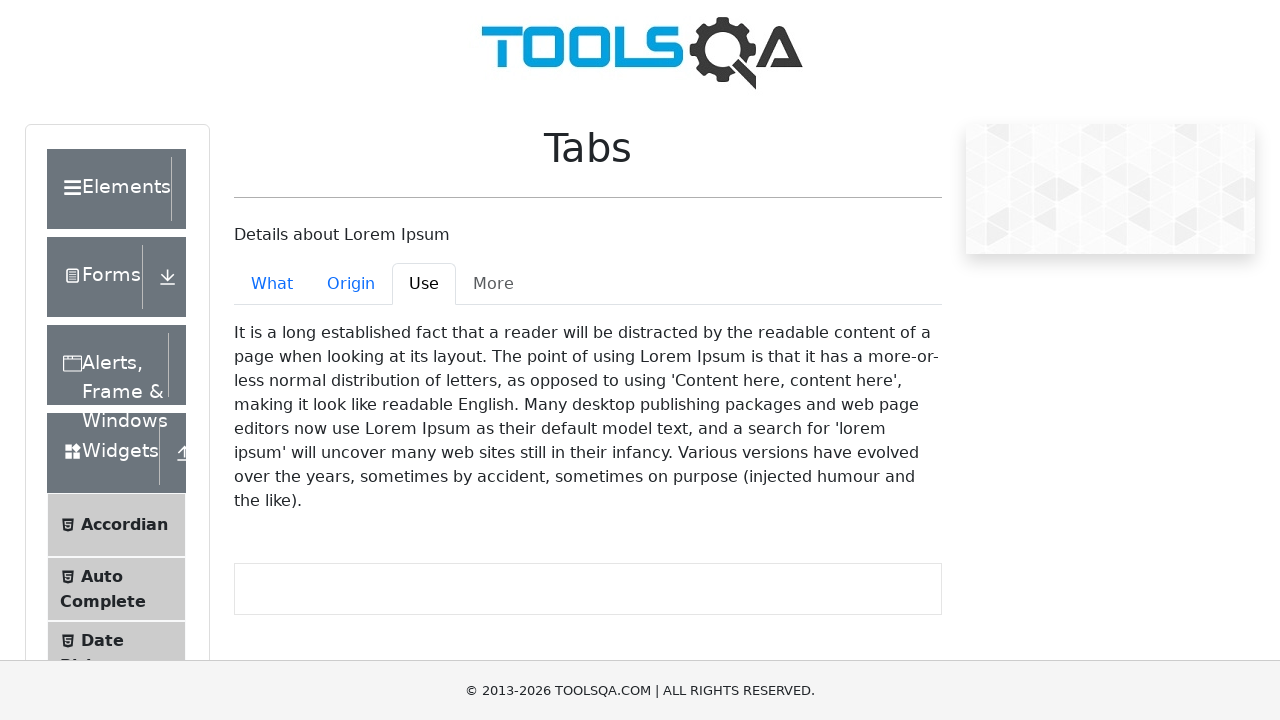

Retrieved text content from Use tab
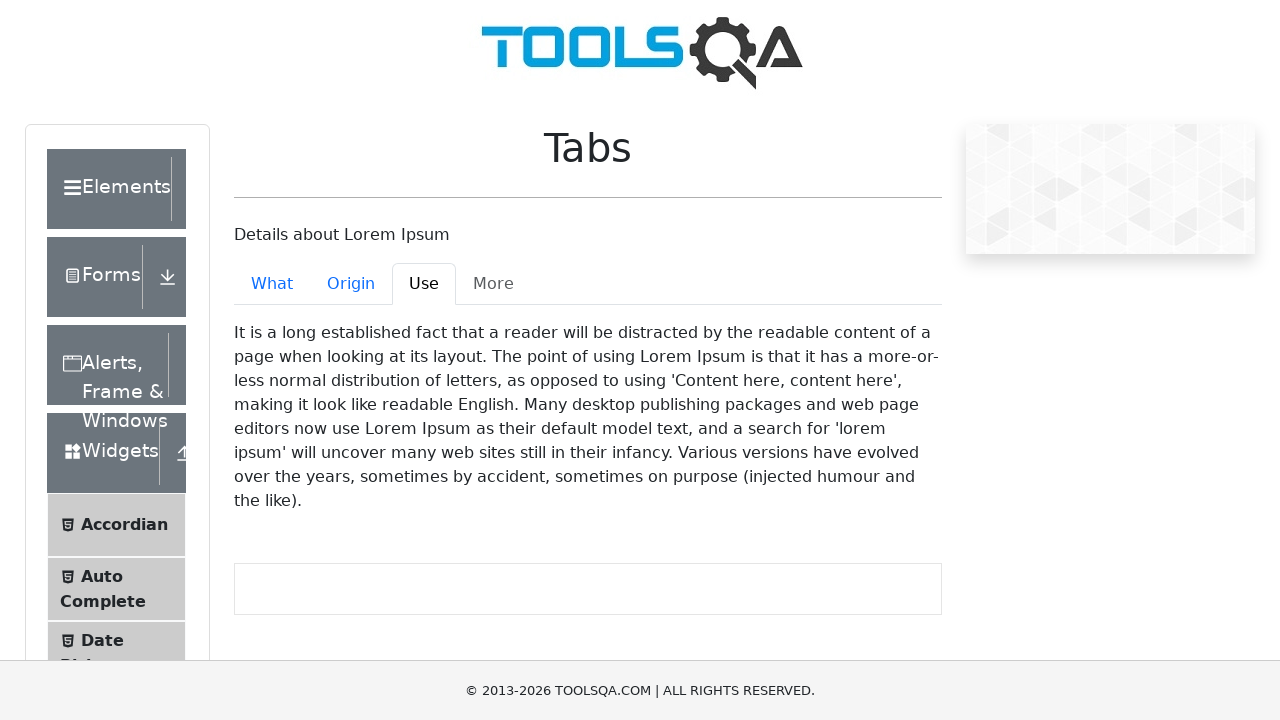

Verified Use tab contains expected content 'It is a long established fact that a reader'
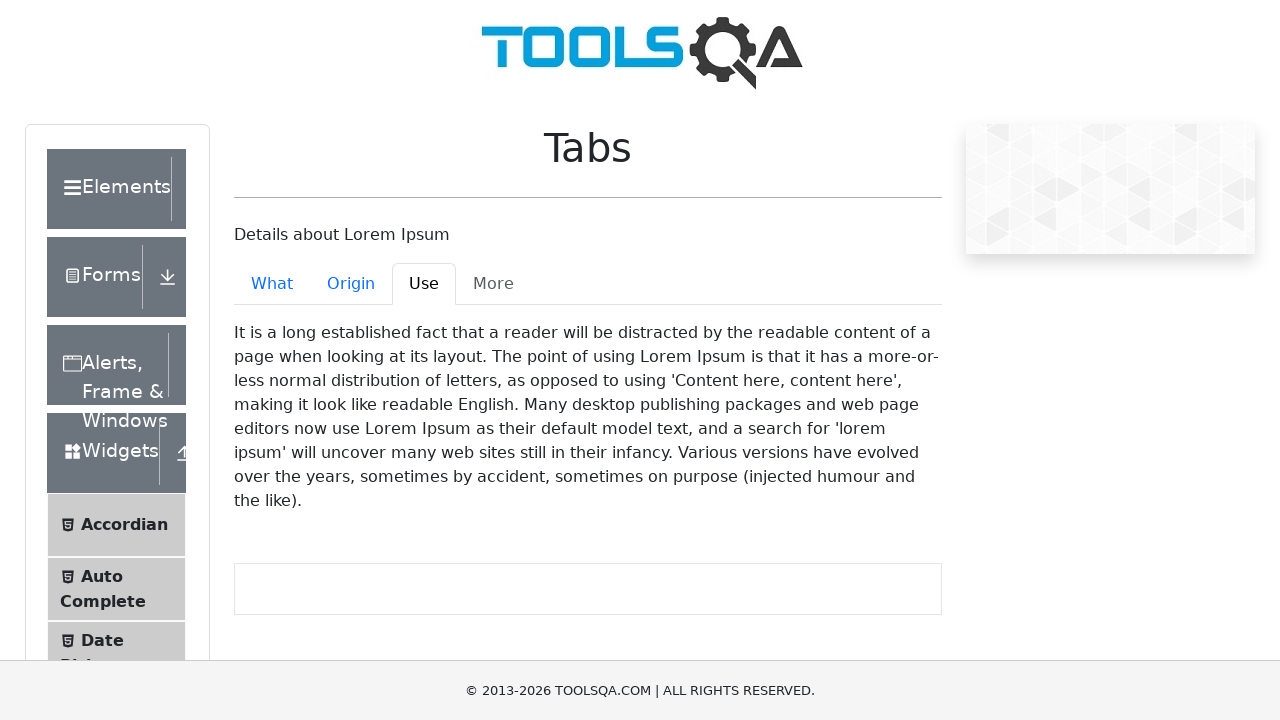

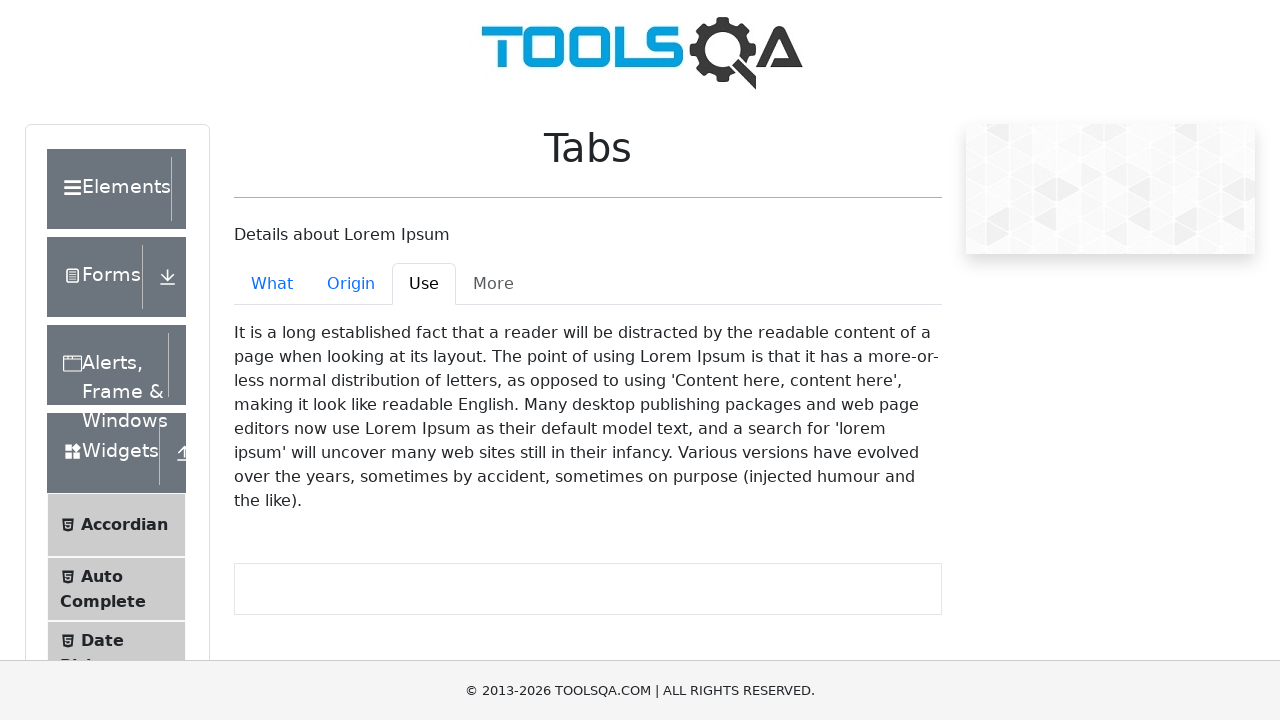